Tests the Contact Us form functionality by navigating to the contact page, filling in name, email, subject and message fields, submitting the form, accepting the alert, and verifying the success message before returning to the home page.

Starting URL: http://automationexercise.com

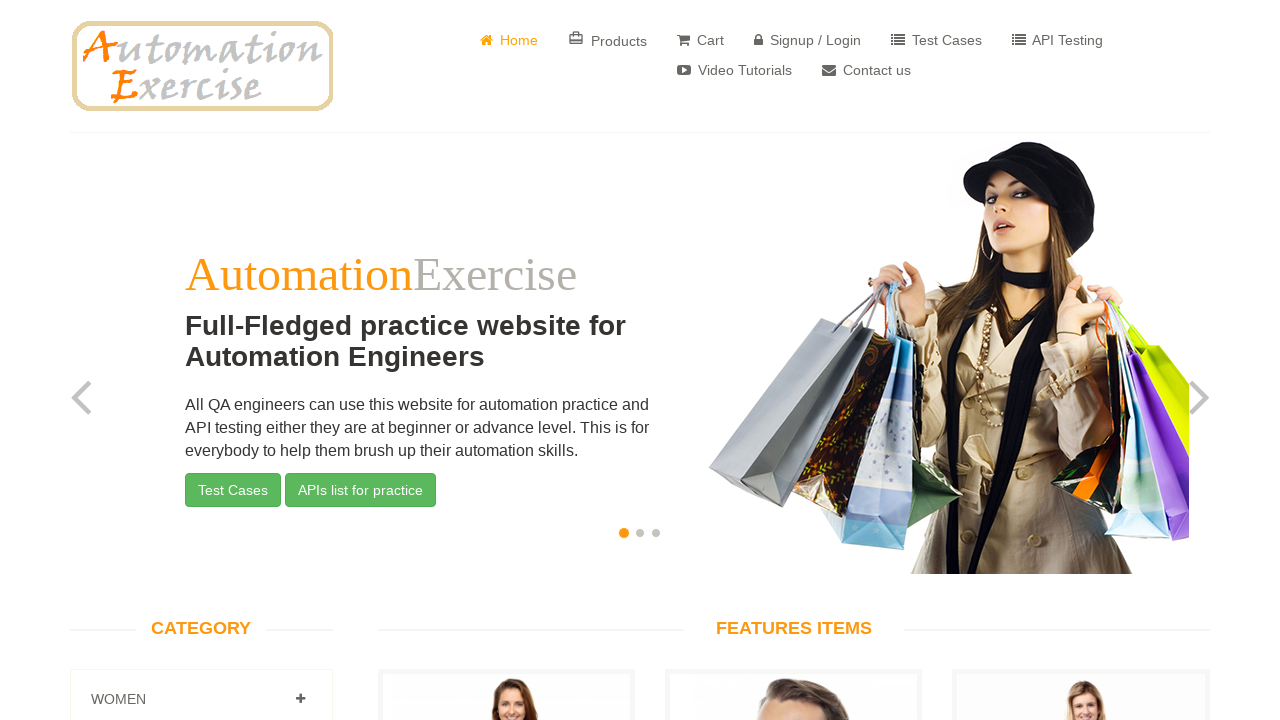

Verified home page is visible
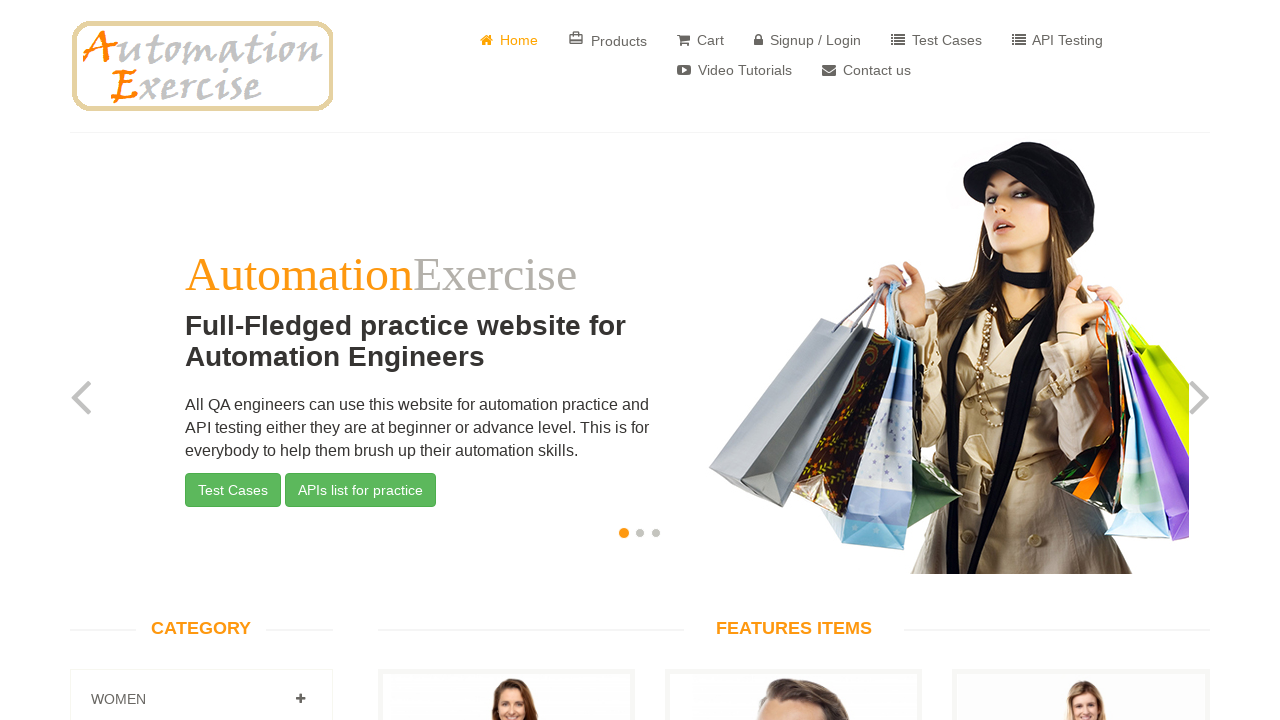

Clicked 'Contact Us' button at (866, 70) on text=' Contact us'
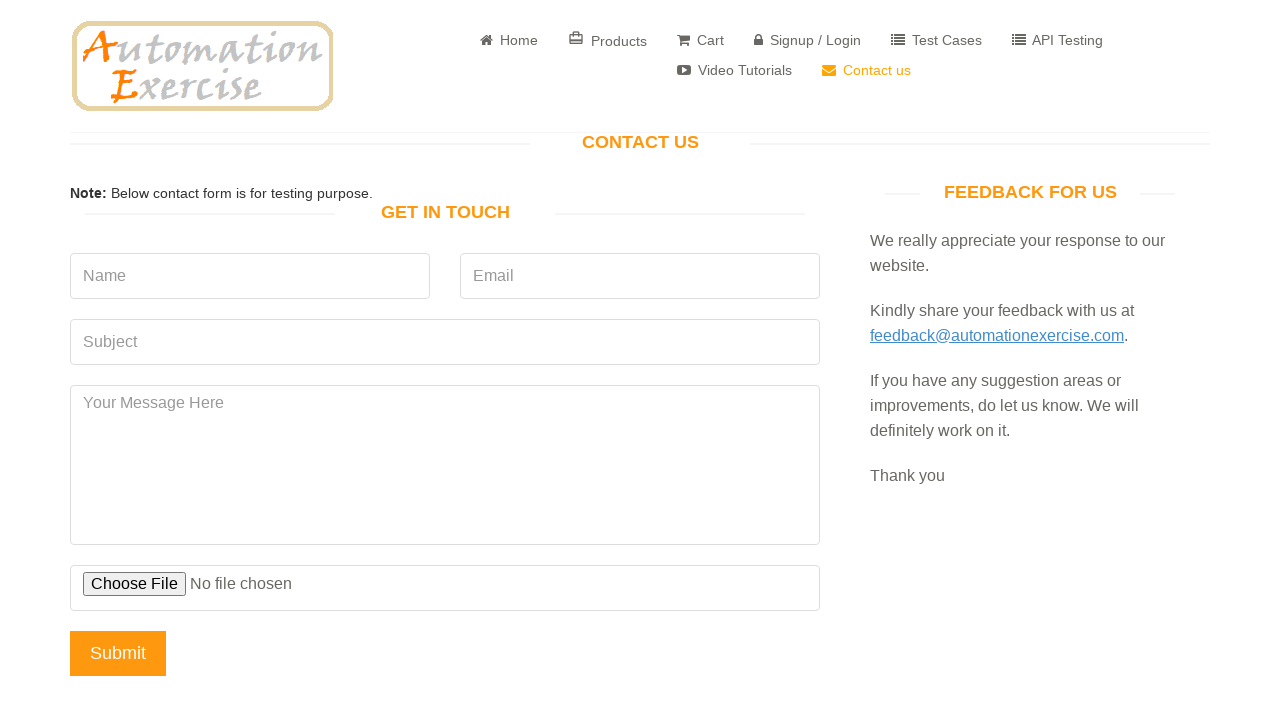

Verified 'Get In Touch' heading is visible on contact page
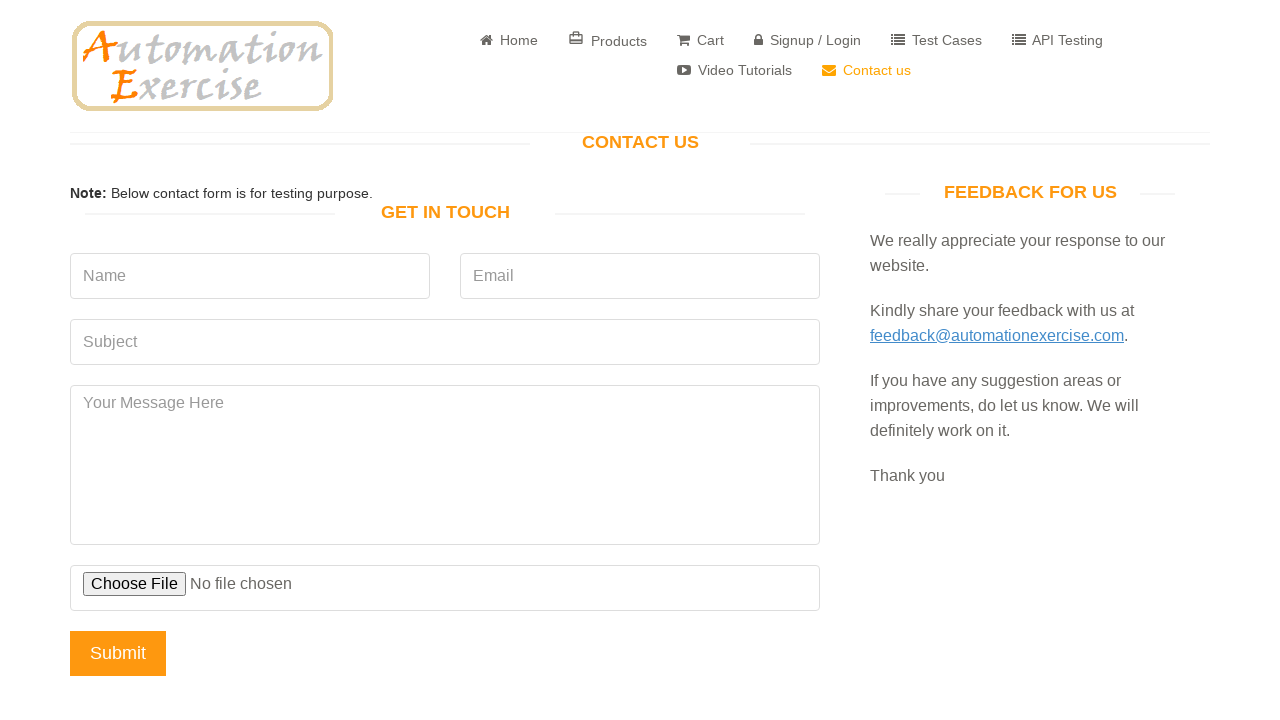

Filled name field with 'Kamil' on input[data-qa='name']
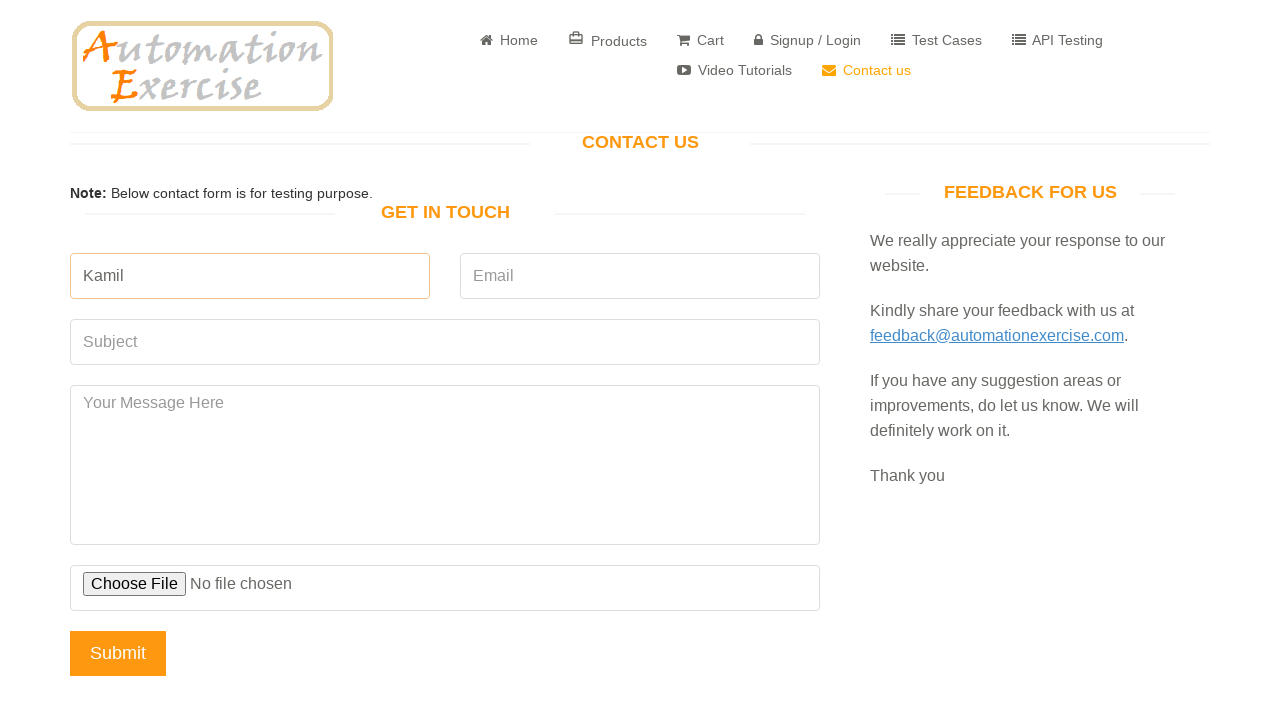

Filled email field with 'testcontact847@gmail.com' on input[data-qa='email']
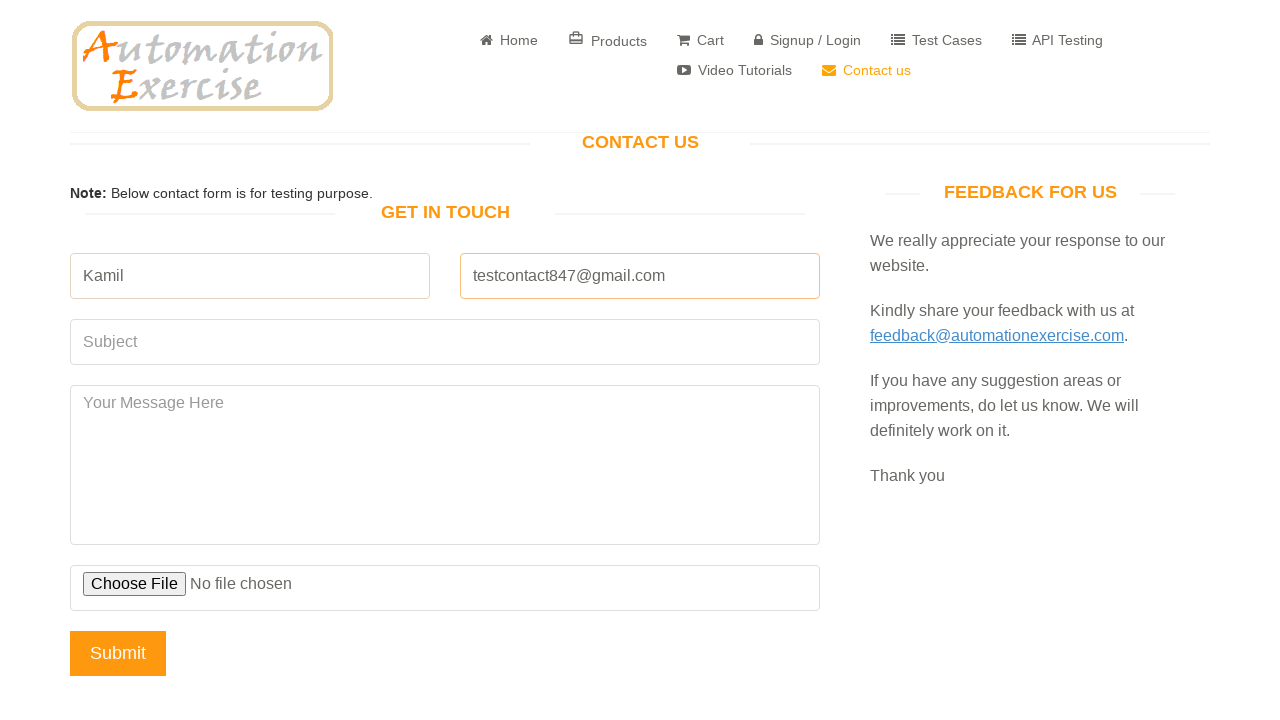

Filled subject field with 'Product Inquiry' on input[data-qa='subject']
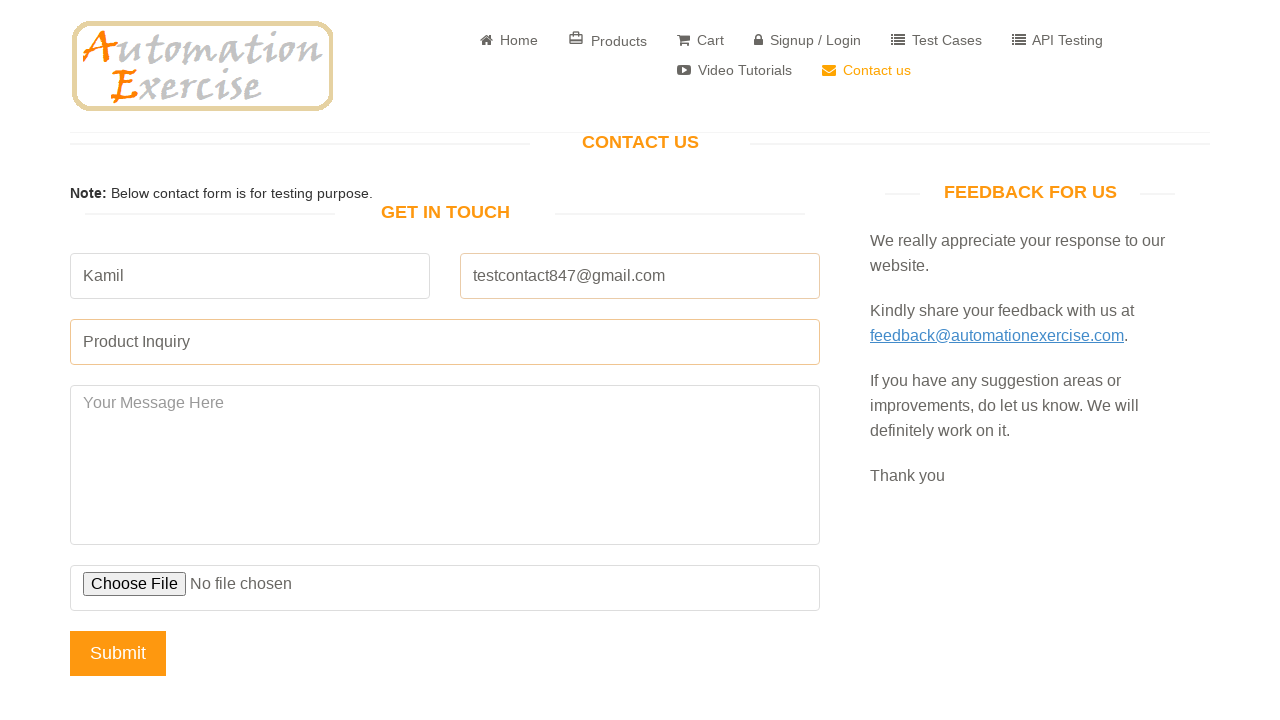

Filled message field with product inquiry text on textarea[data-qa='message']
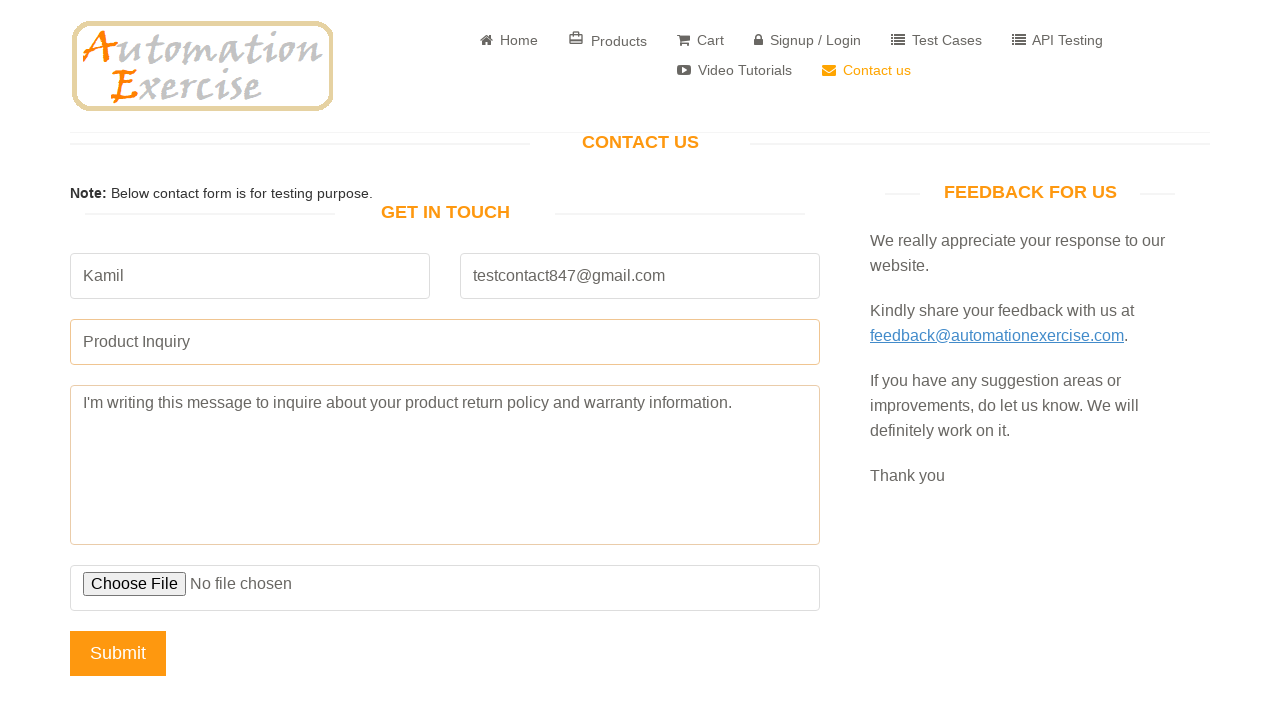

Clicked Submit button at (118, 653) on input[data-qa='submit-button']
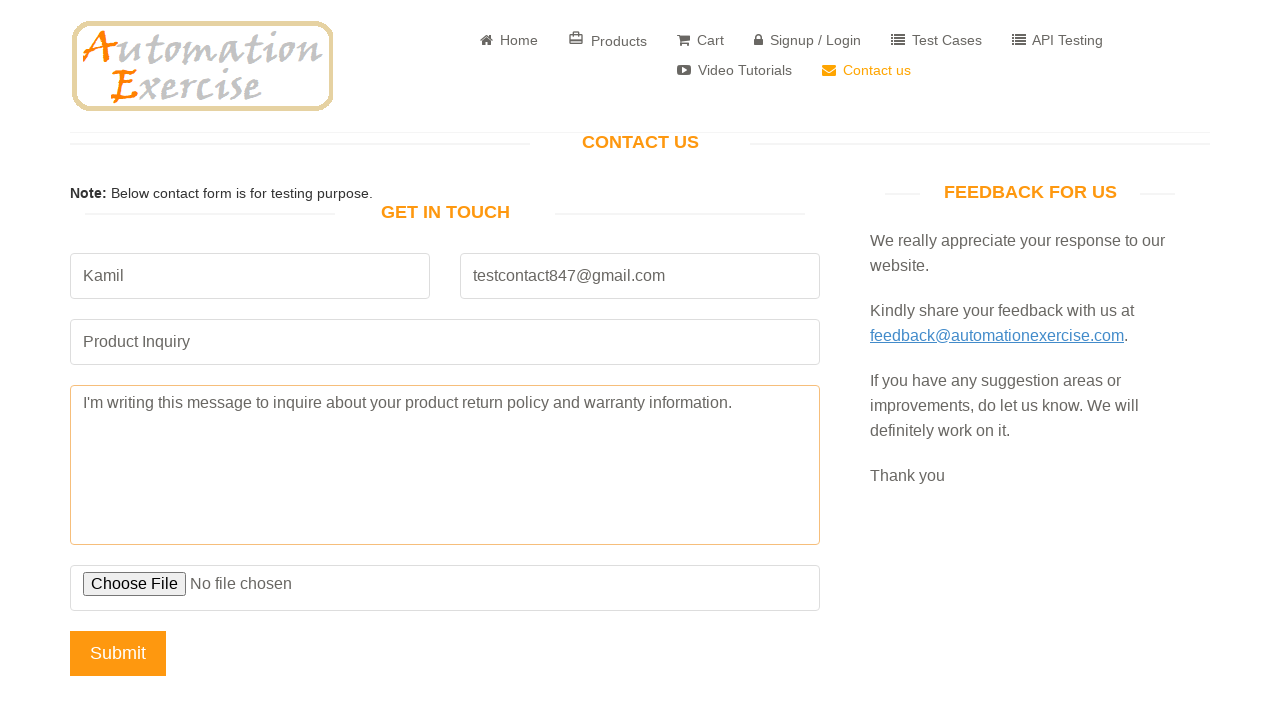

Handled and accepted alert dialog at (118, 653) on input[data-qa='submit-button']
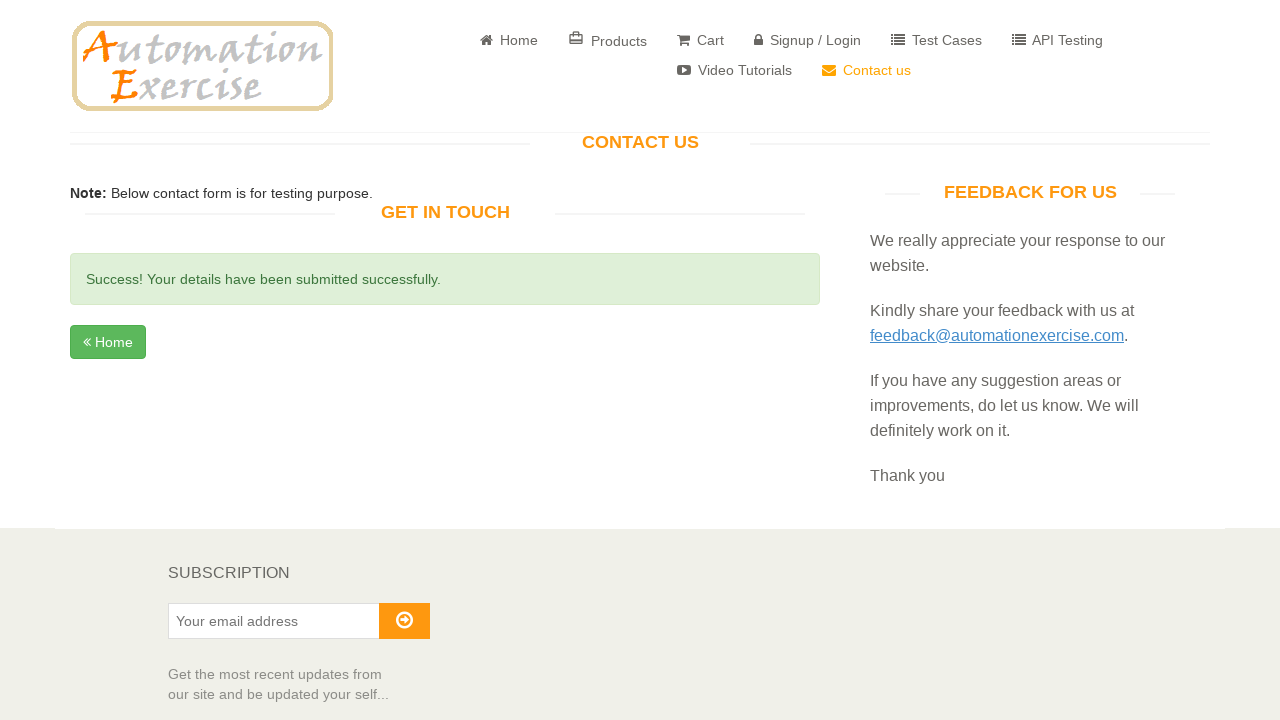

Verified success message is visible
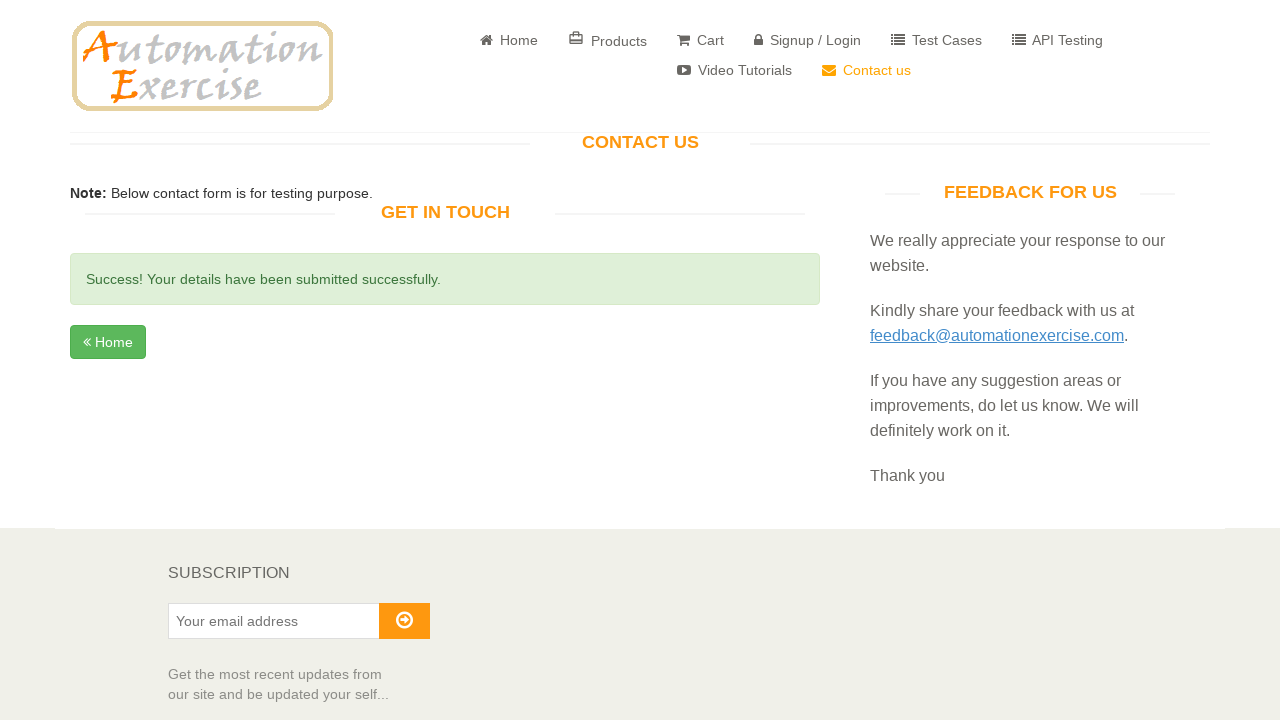

Clicked Home button to return to home page at (108, 342) on a.btn.btn-success
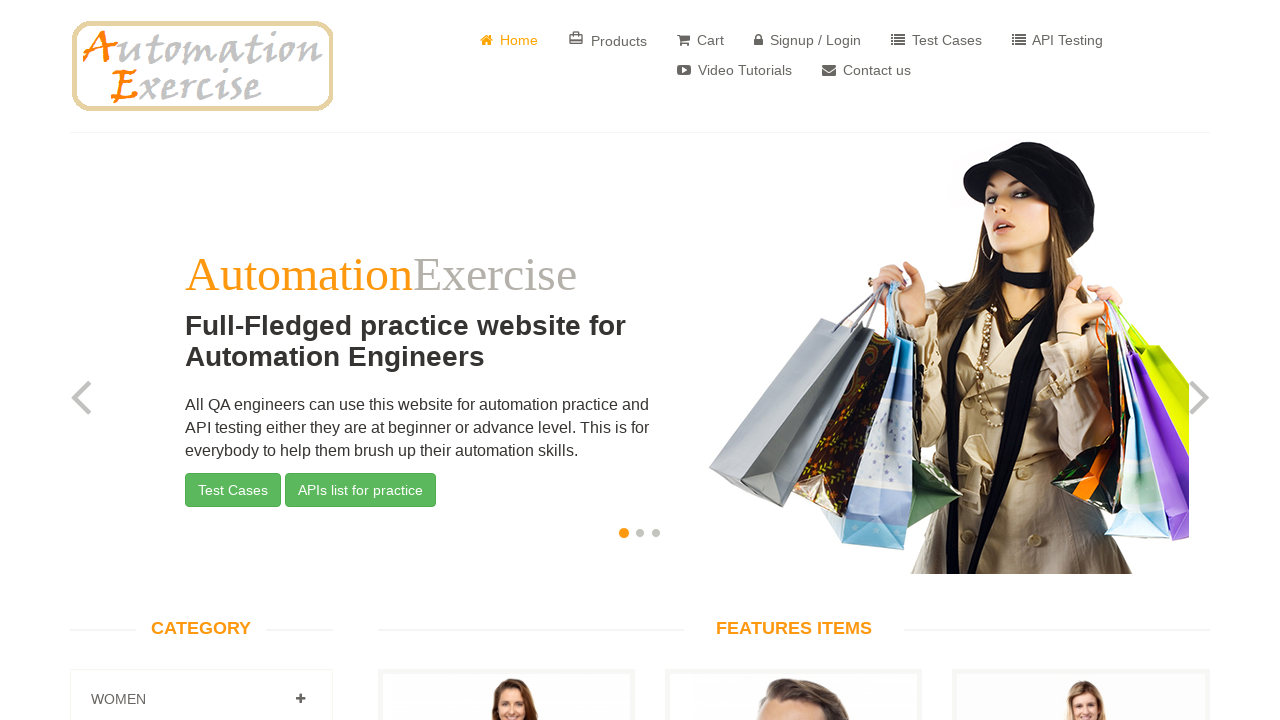

Verified returned to home page
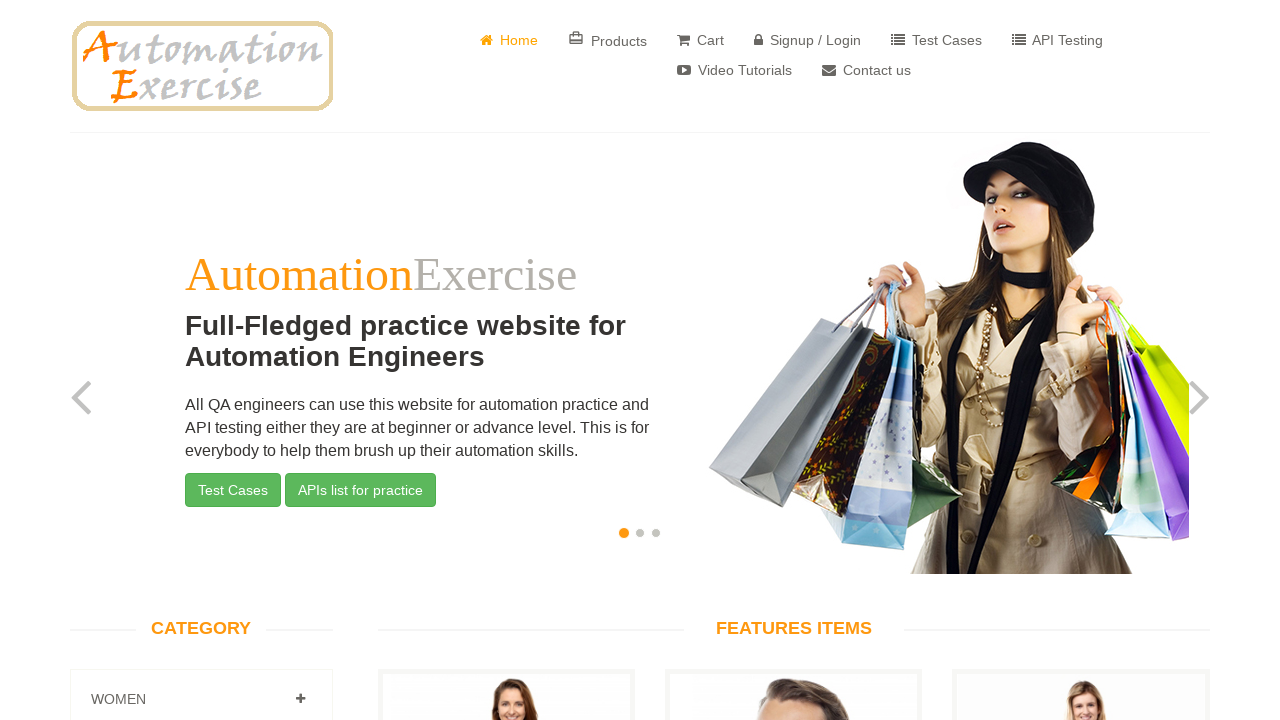

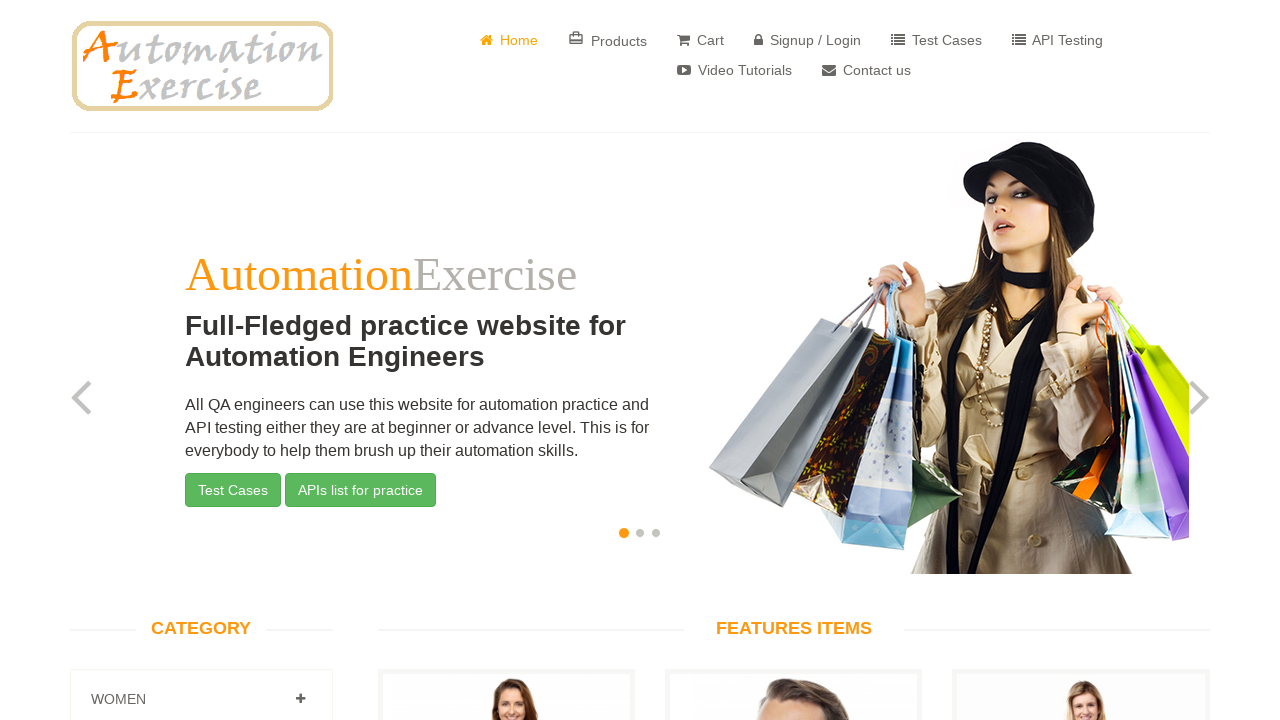